Navigates to Douban movie ranking page and scrolls down the page using JavaScript execution

Starting URL: https://movie.douban.com/typerank?type_name=剧情&type=11&interval_id=100:90&action=

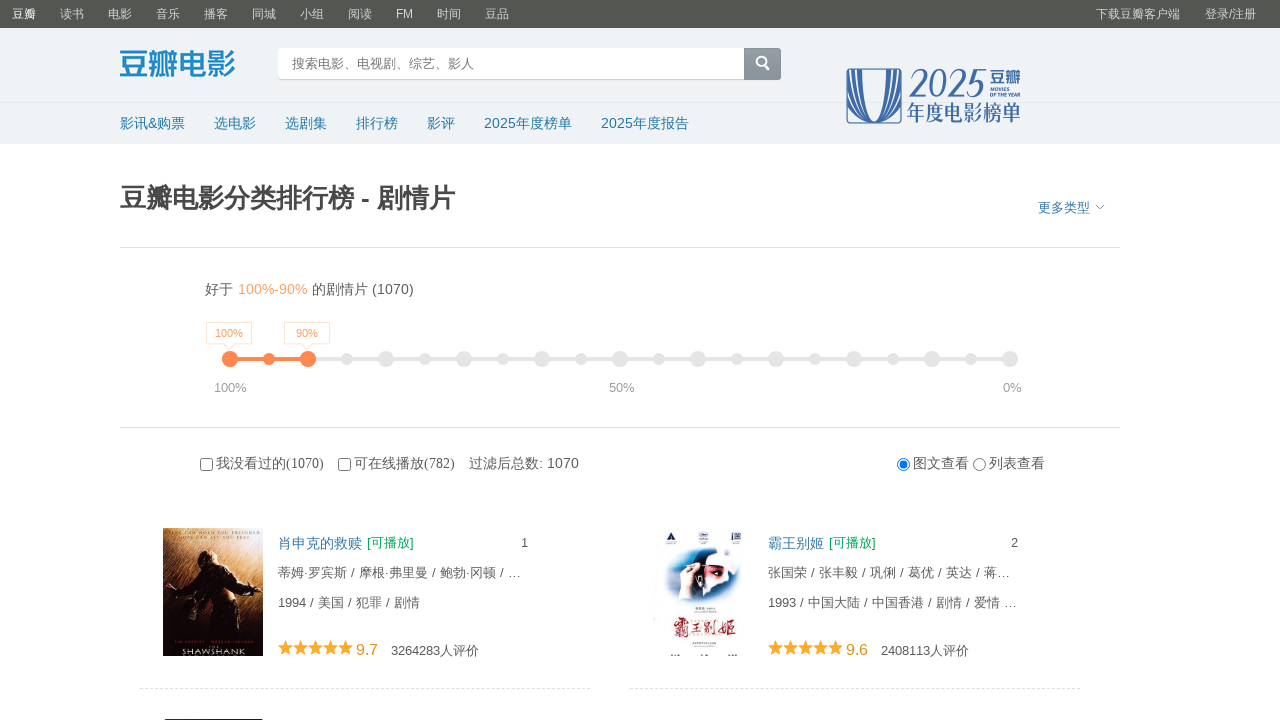

Scrolled down the Douban page by 10000 pixels using JavaScript
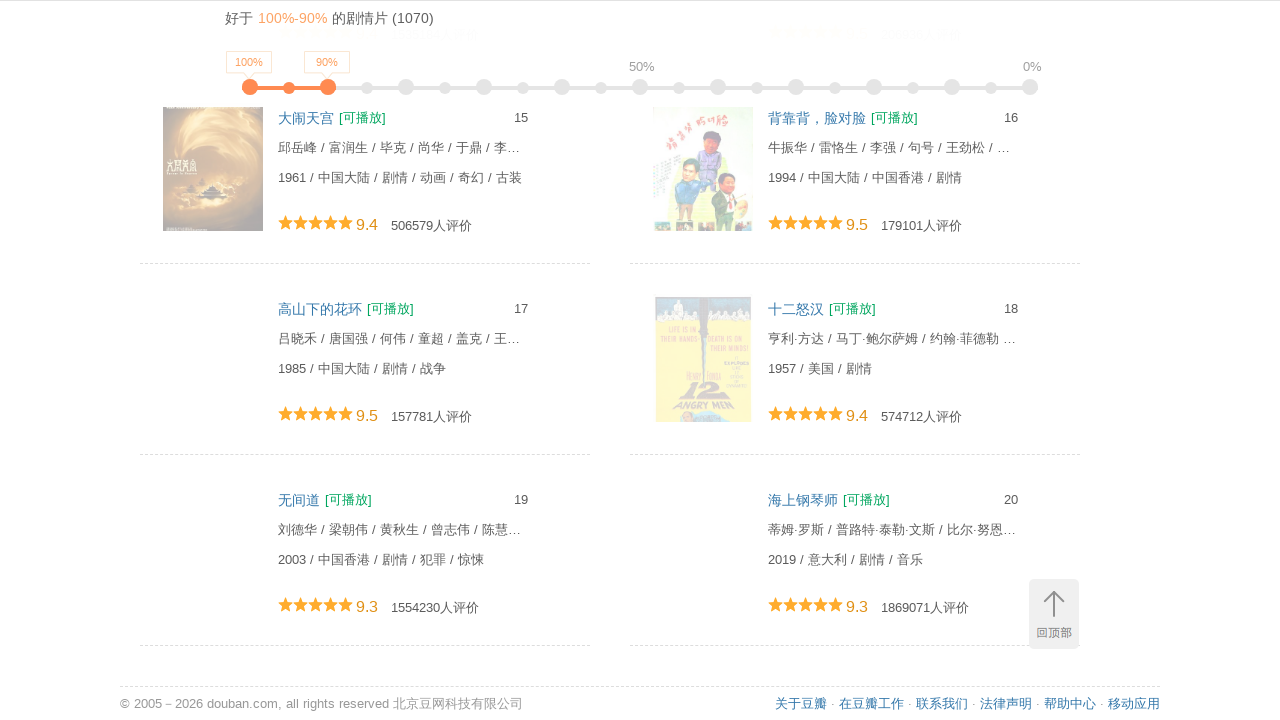

Waited for content to load after scrolling
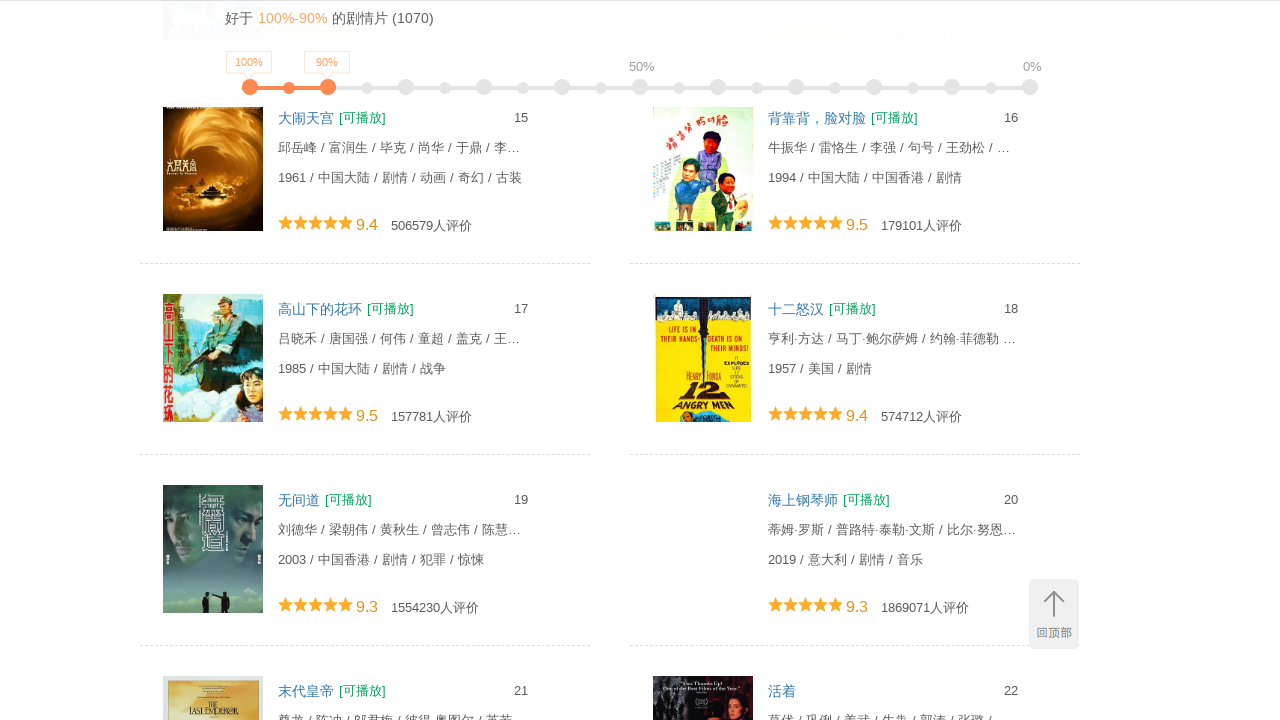

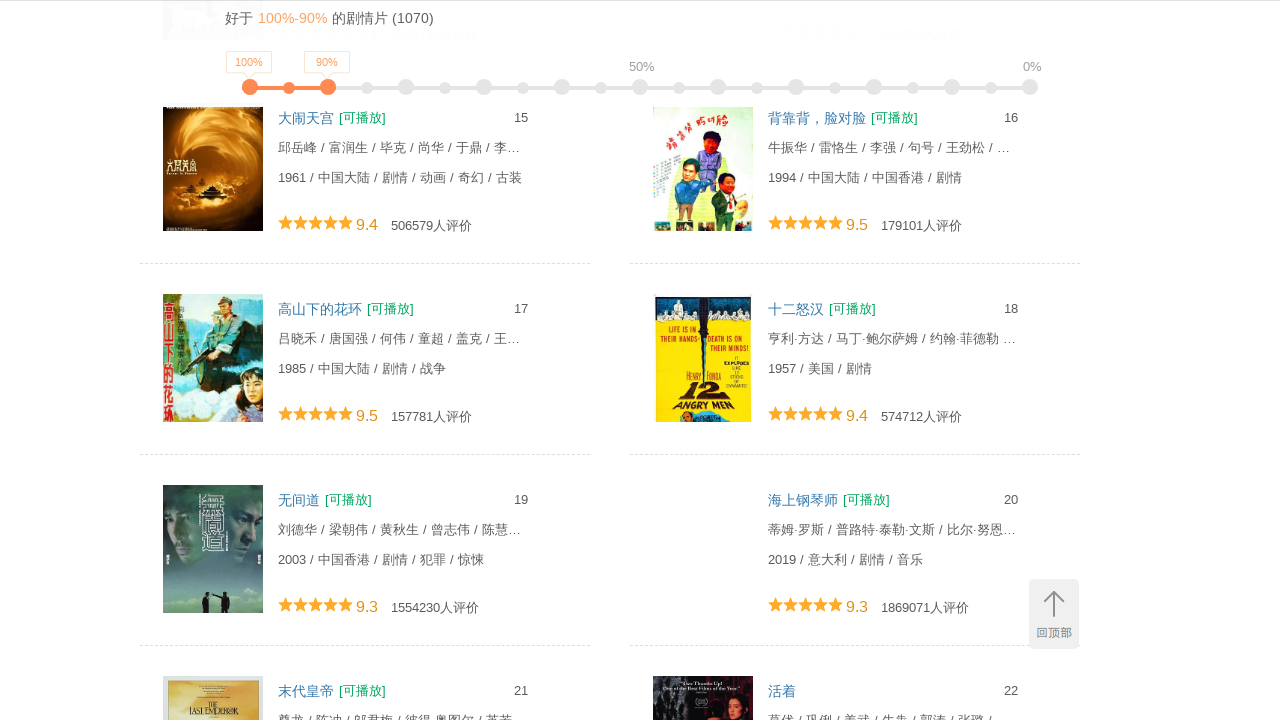